Navigates to FXLeaders EUR/USD live rates page and clicks on a timeframe button to view trading signals for that period

Starting URL: https://www.fxleaders.com/live-rates/eur-usd/

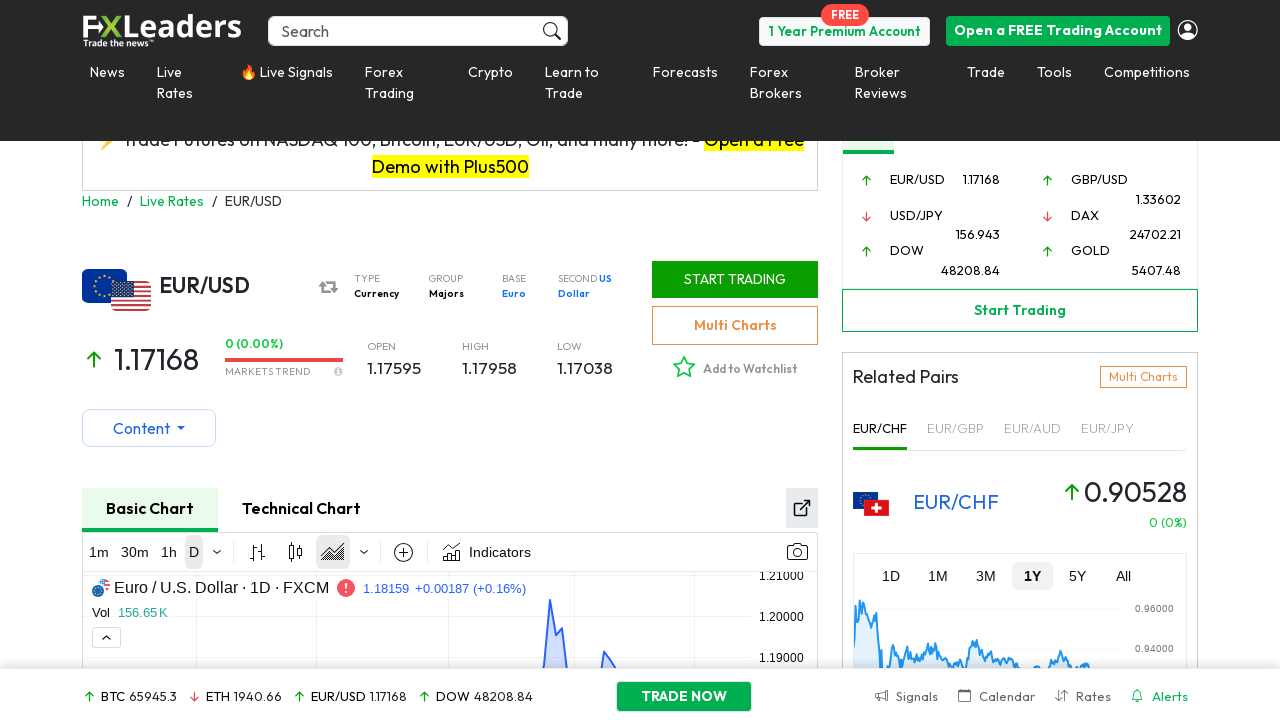

Waited for 5-minute timeframe button to be available
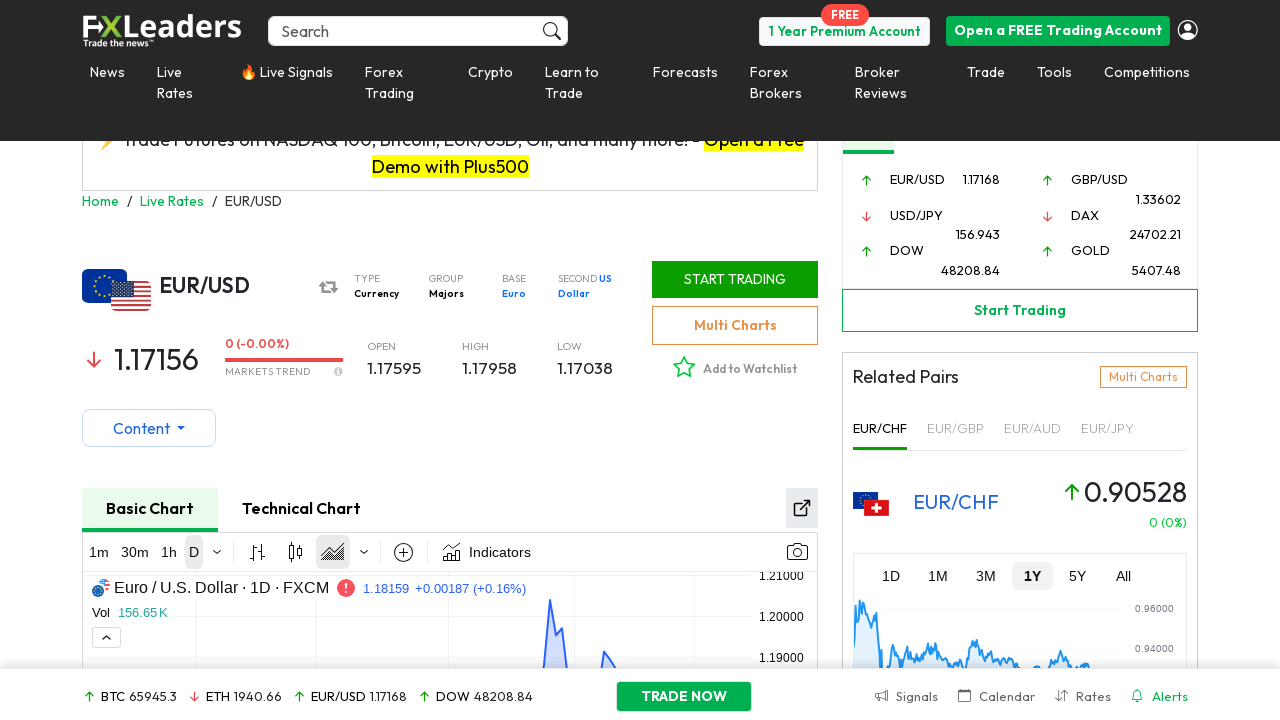

Clicked 5-minute timeframe button to view trading signals at (108, 361) on button:has-text('5 min')
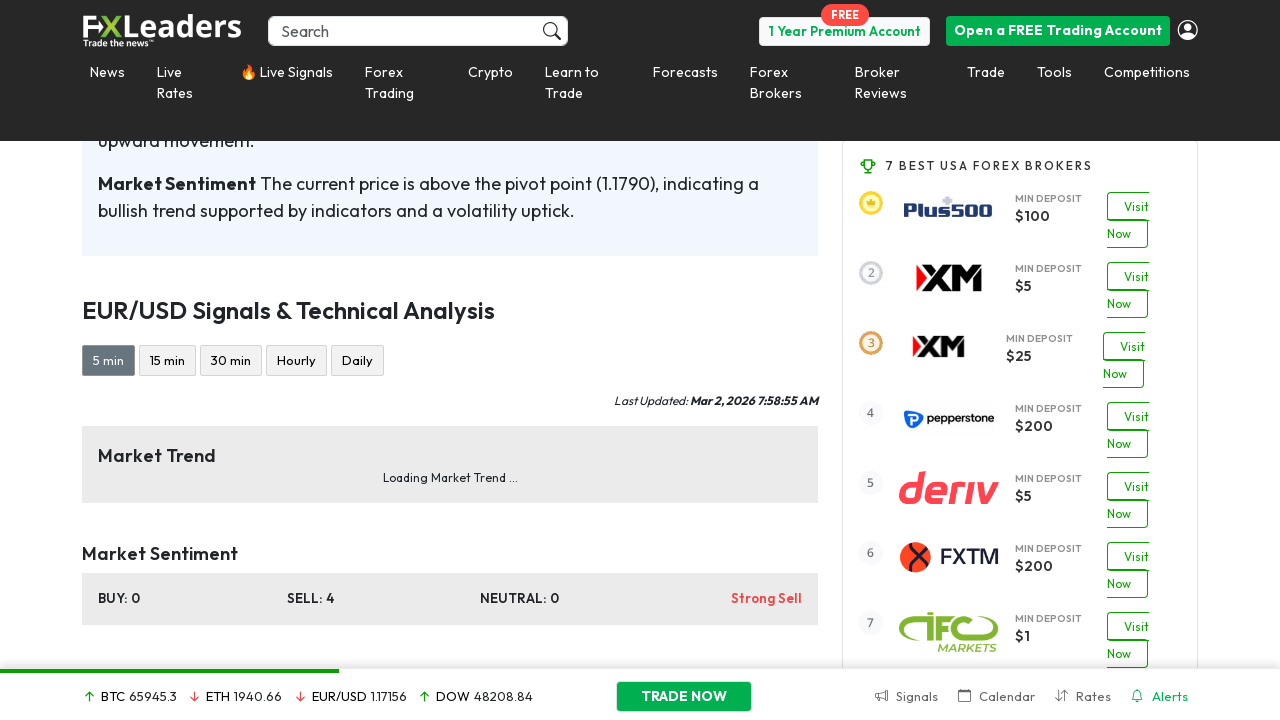

Waited for signal content to load
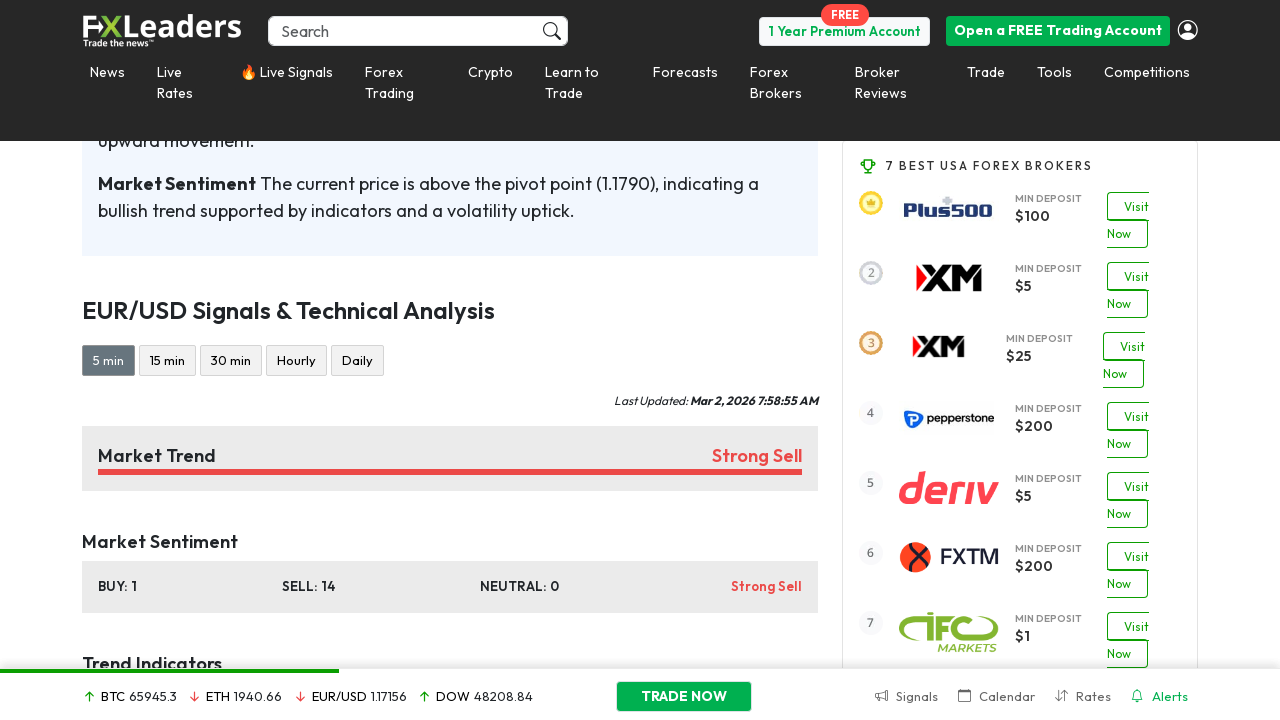

Verified signal indicator is displayed on EUR/USD rates page
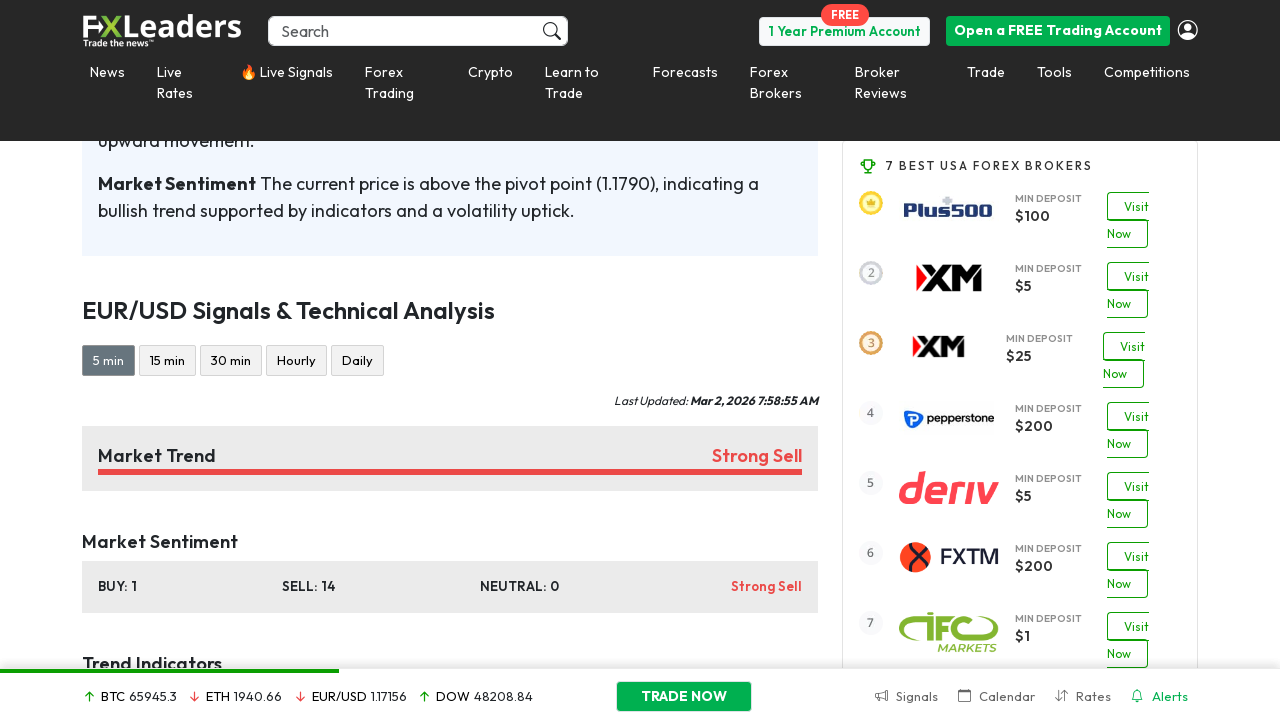

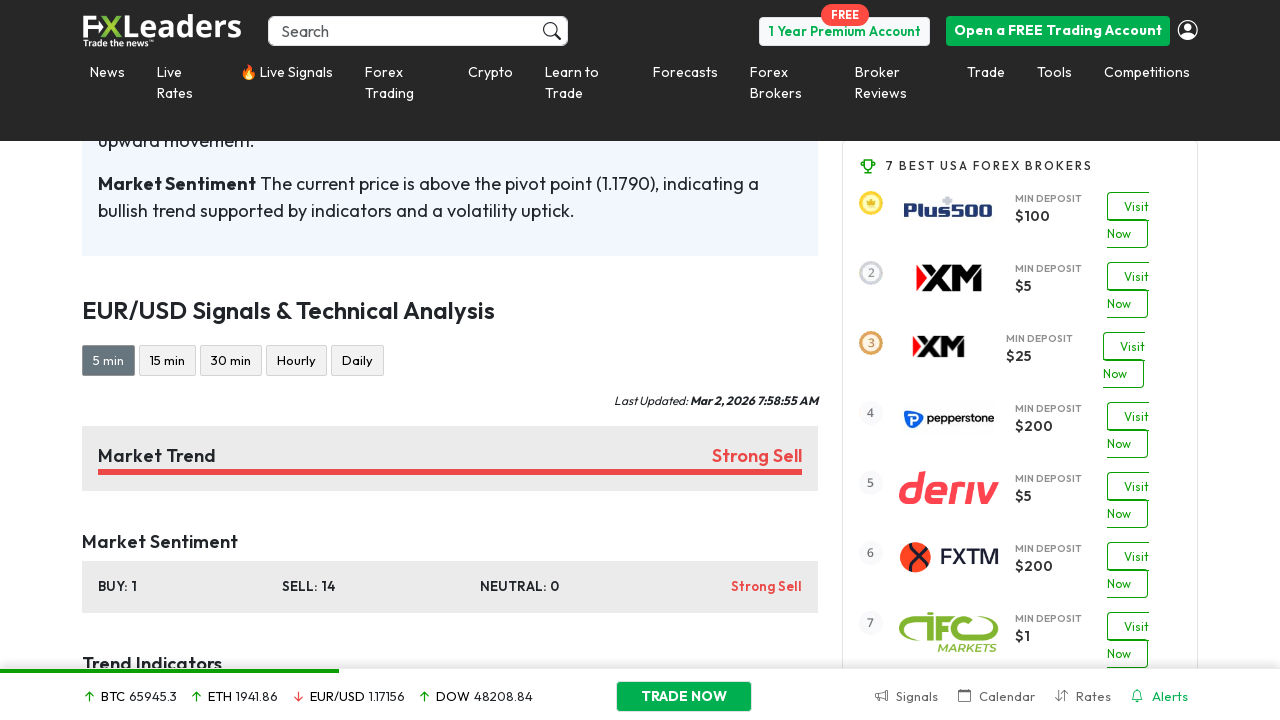